Navigates to the ICC Cricket T20I team rankings page and verifies that the rankings table with team data is displayed

Starting URL: https://www.icc-cricket.com/rankings/mens/team-rankings/t20i

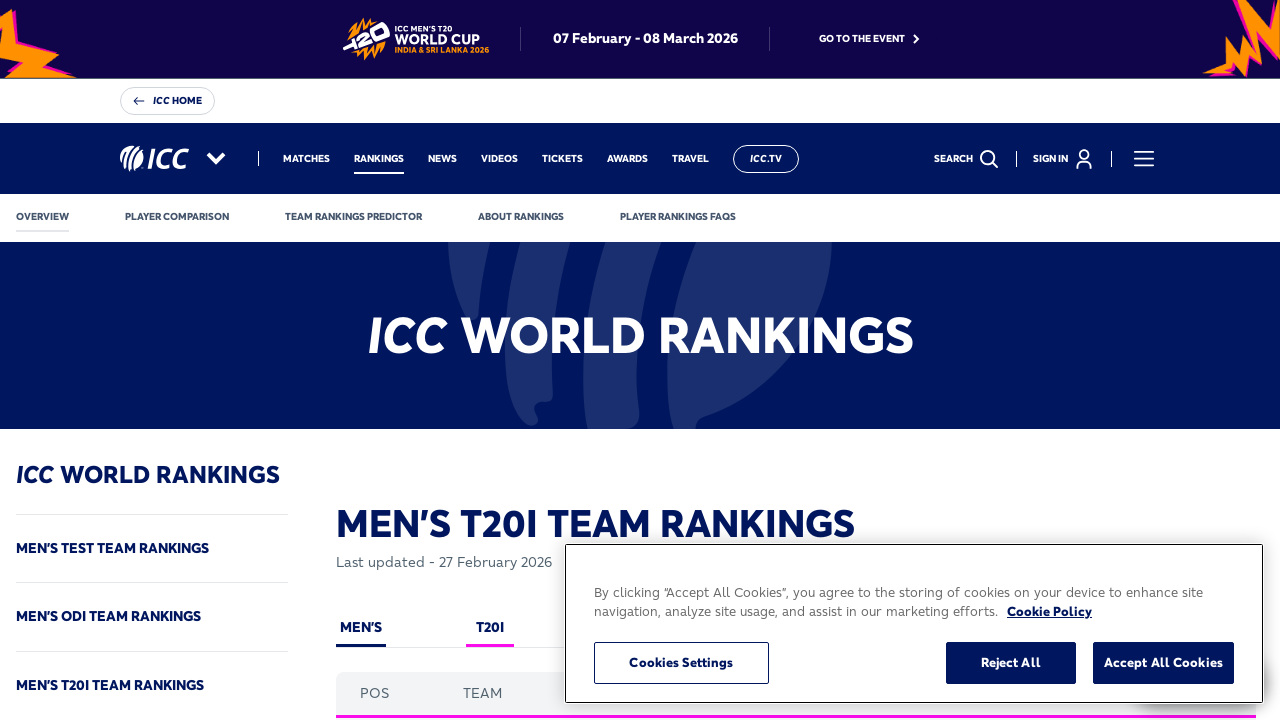

Navigated to ICC Cricket T20I team rankings page
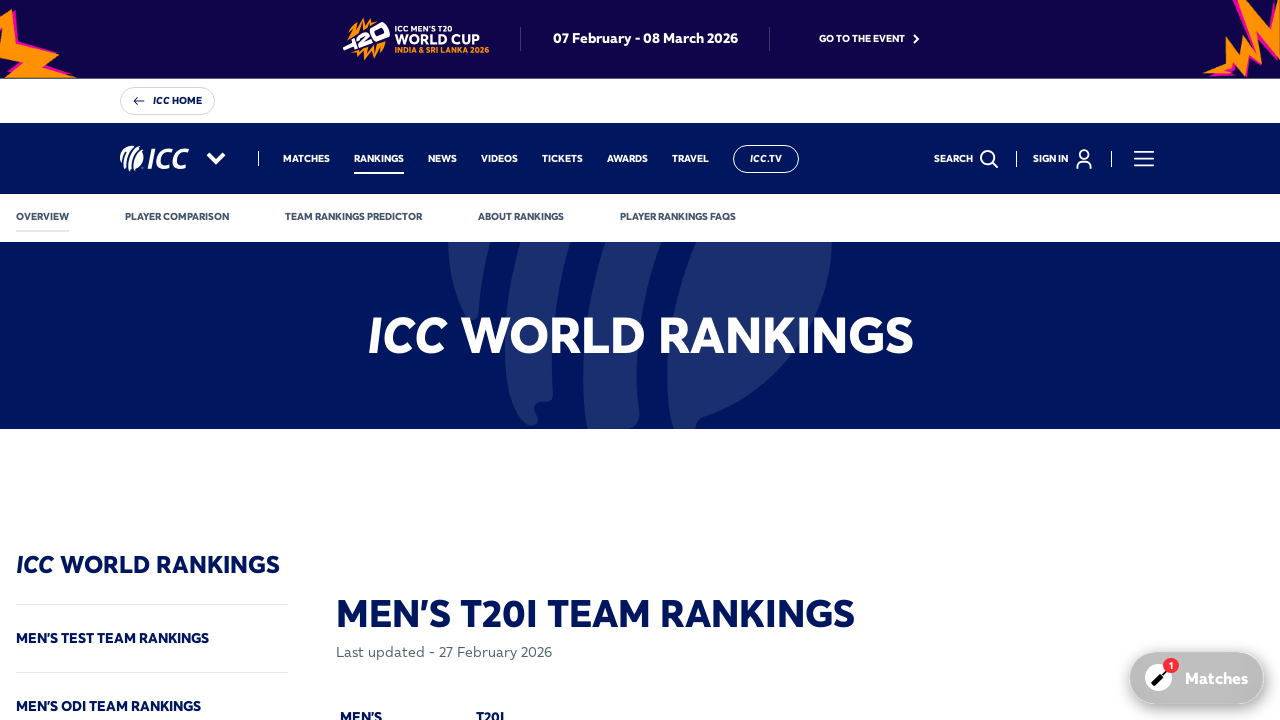

Rankings table with team data loaded successfully
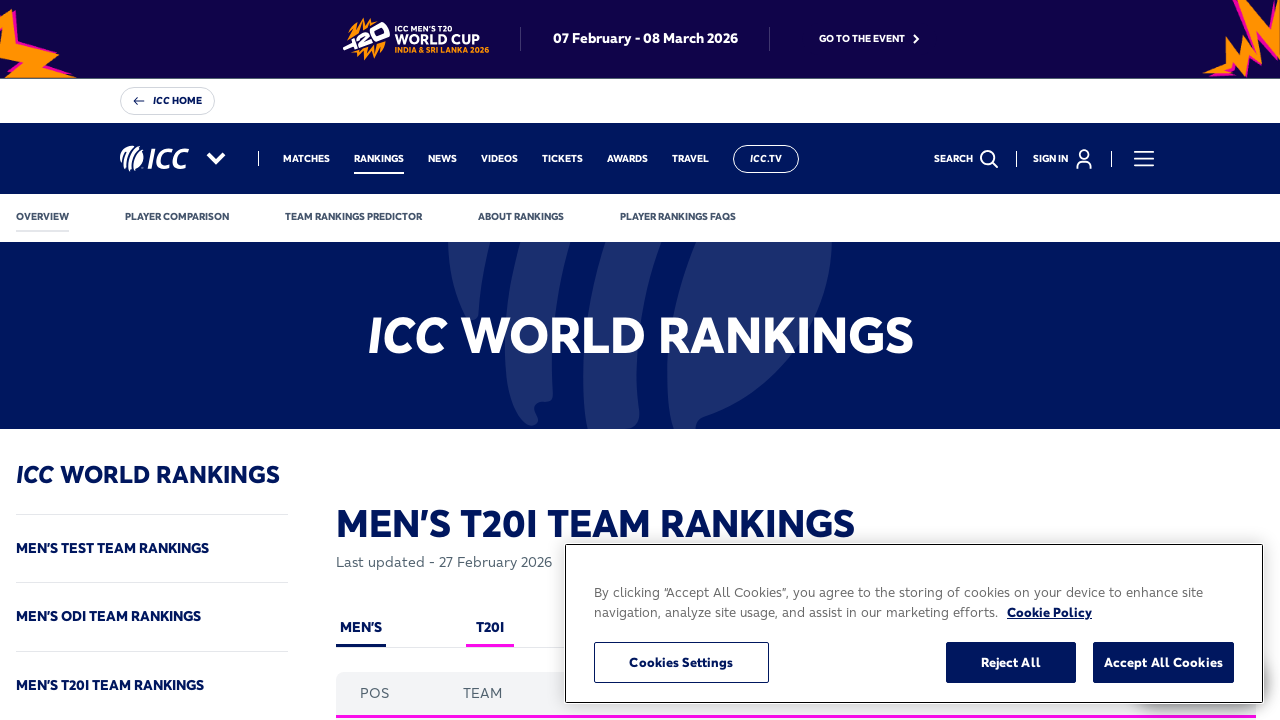

Verified rankings table is present on the page
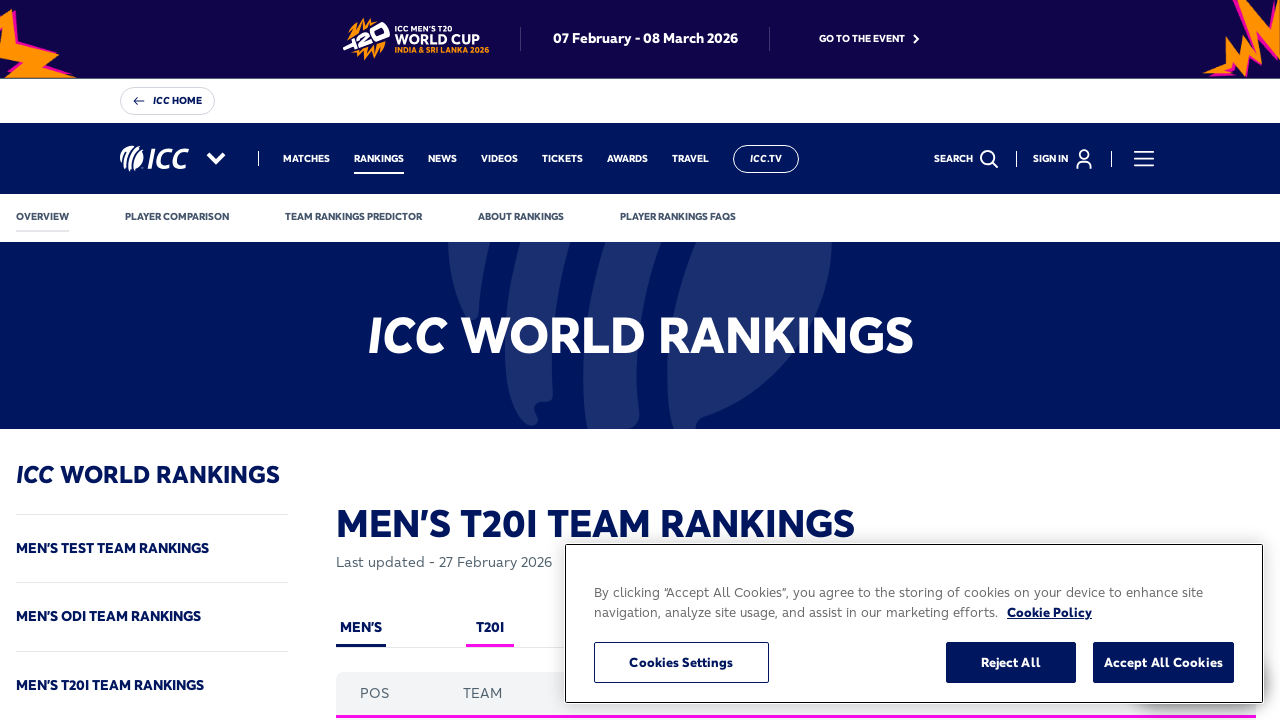

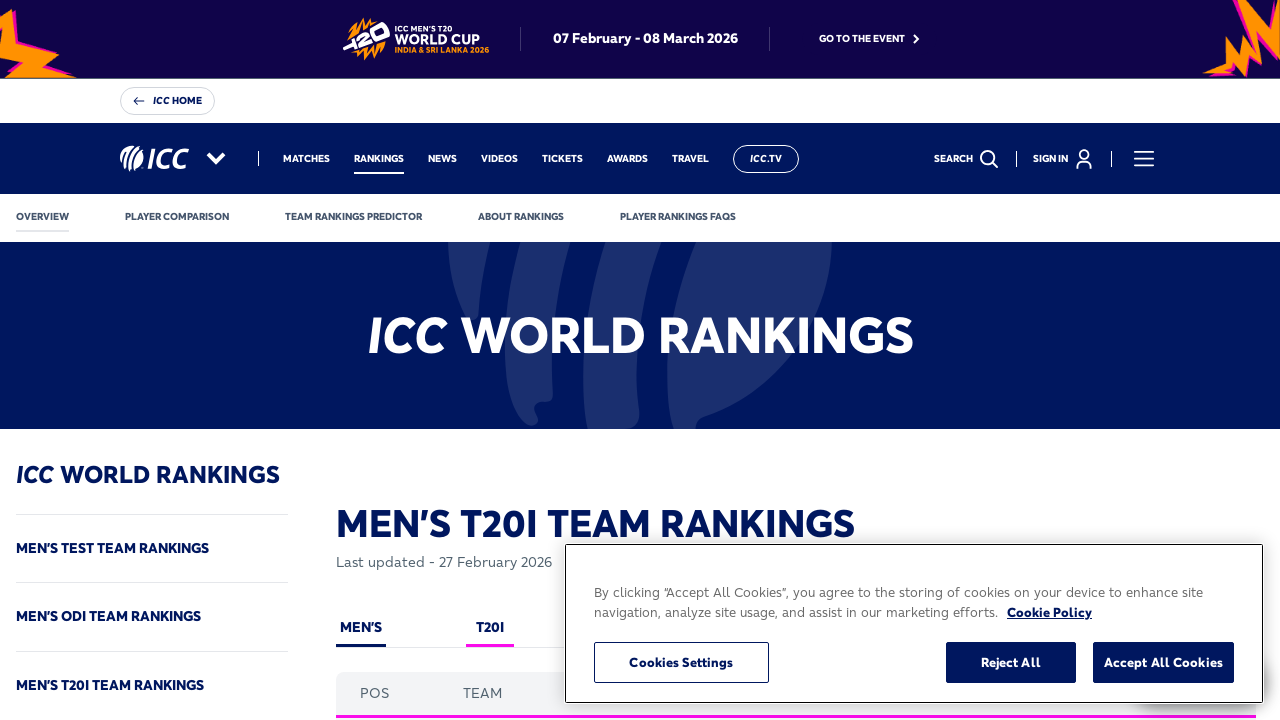